Tests form submission by filling name and email fields, submitting the form, and verifying the success message.

Starting URL: https://otus.home.kartushin.su/training.html

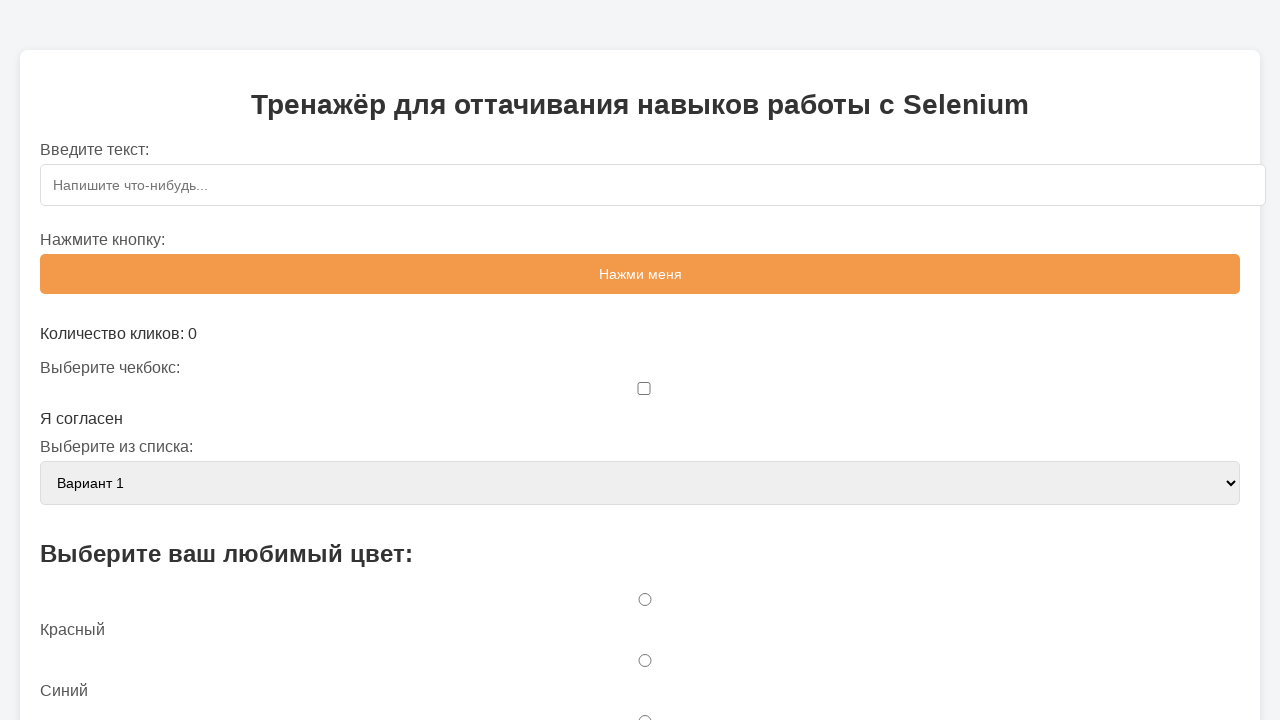

Navigated to training form page
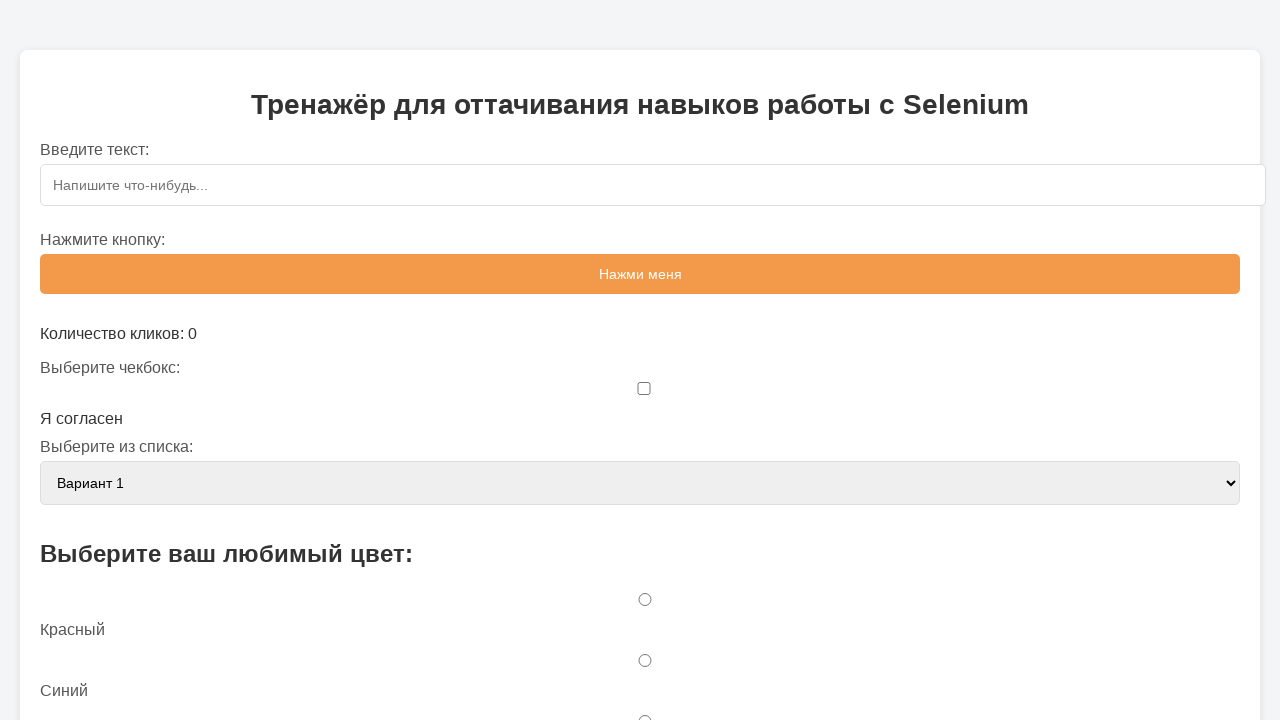

Filled name field with 'фыв' on #name
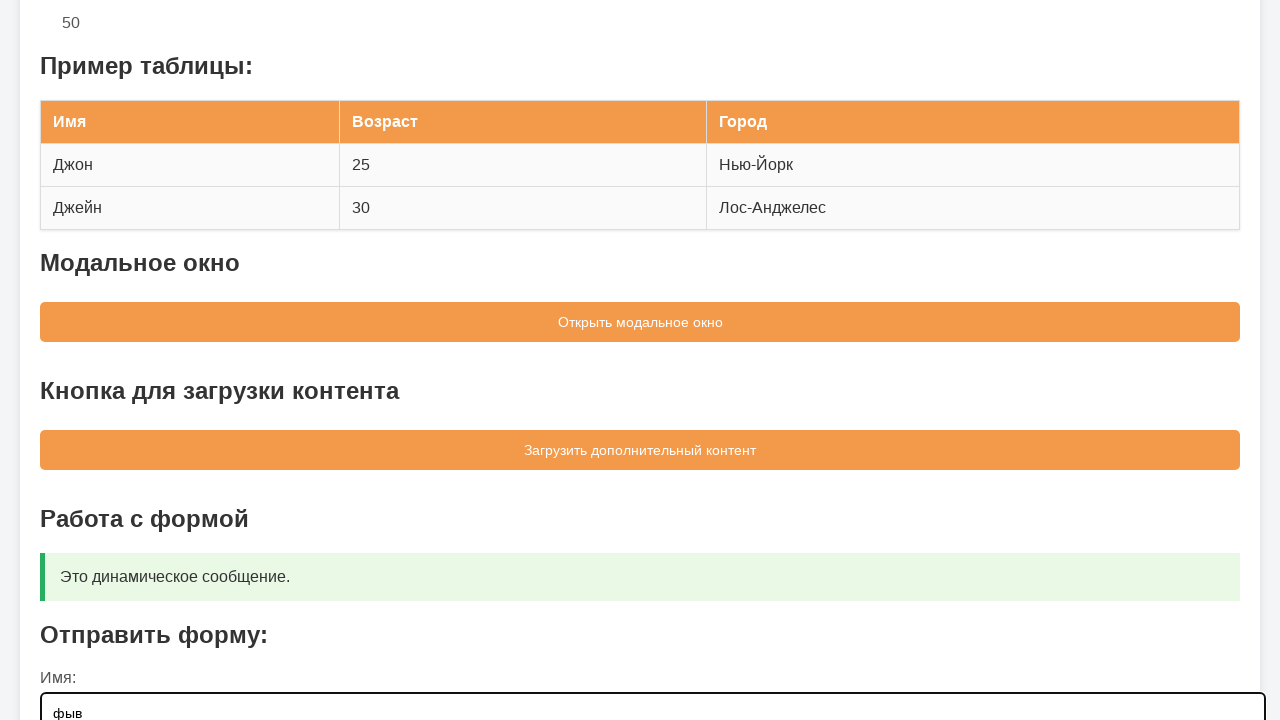

Filled email field with 'asdf@sdfg.rt' on #email
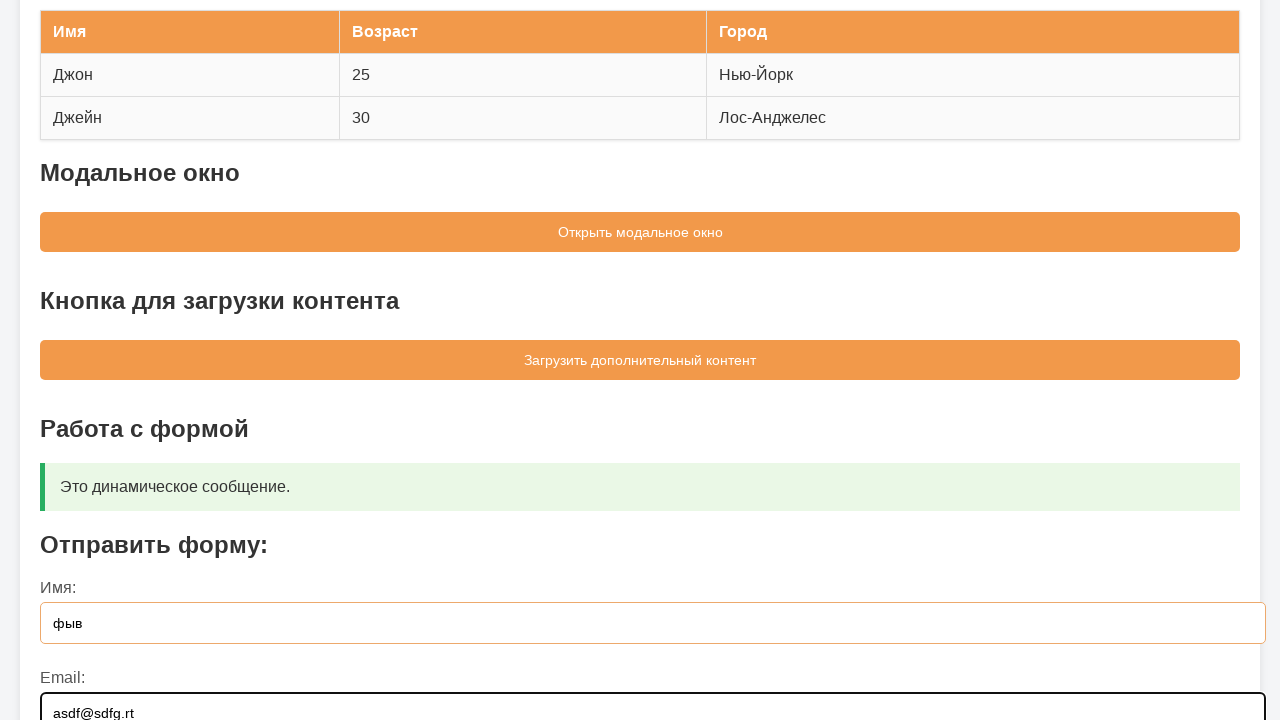

Clicked form submit button at (640, 559) on form button[type='submit']
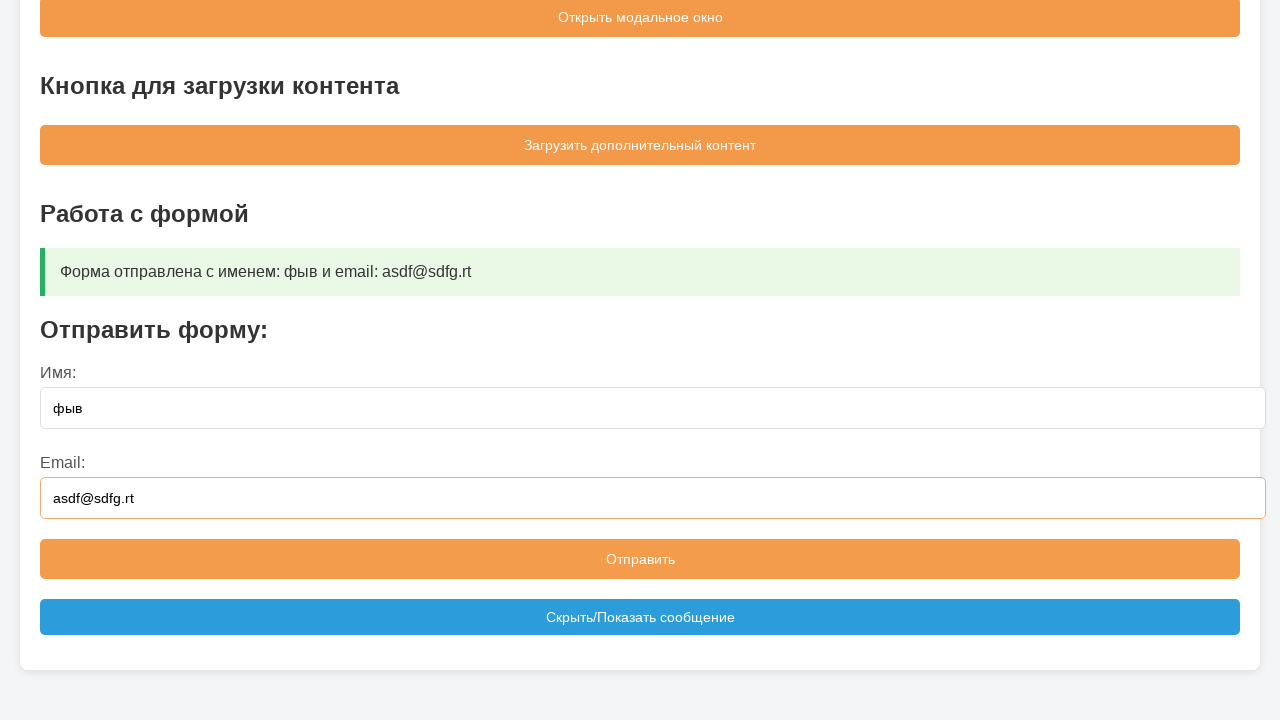

Success message box appeared
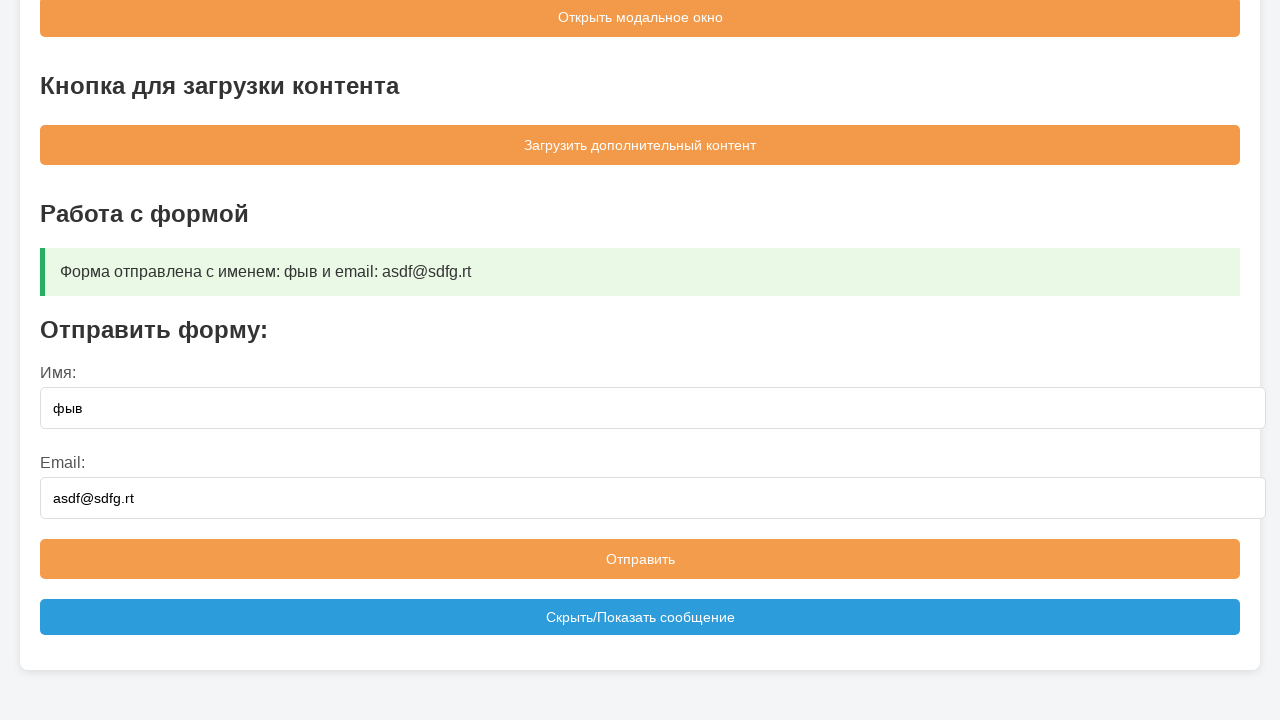

Verified success message contains correct name and email
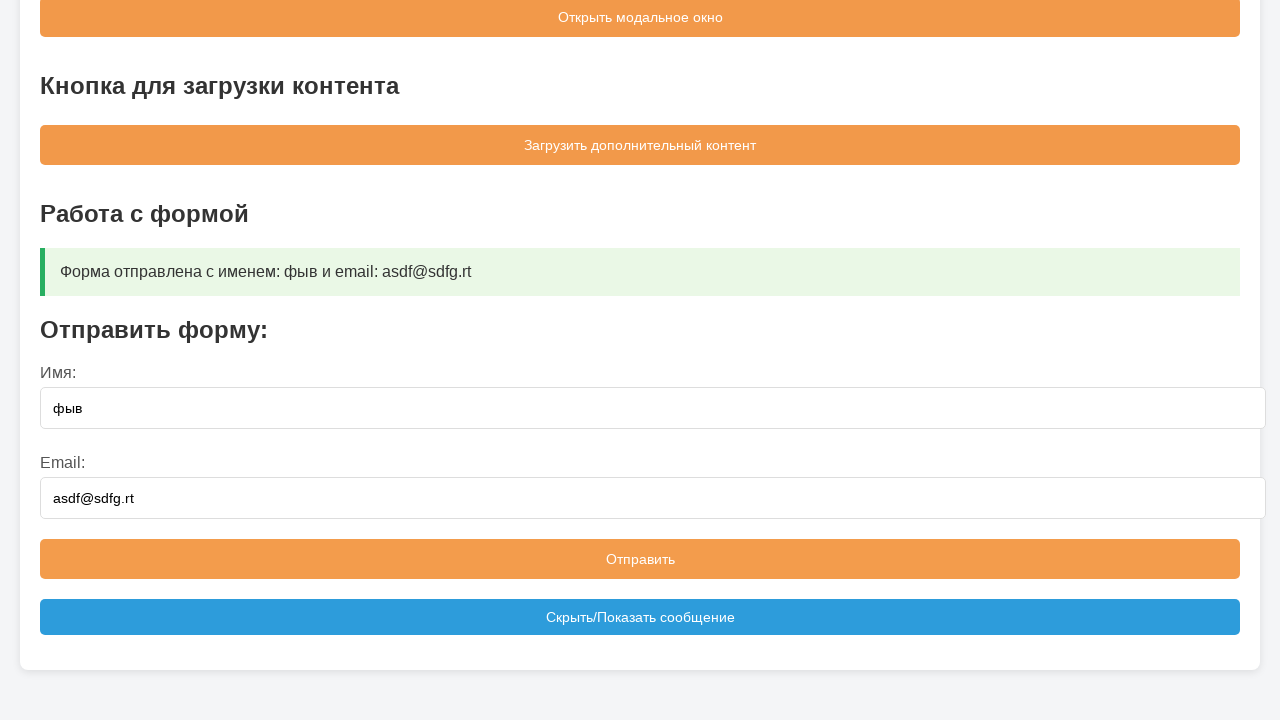

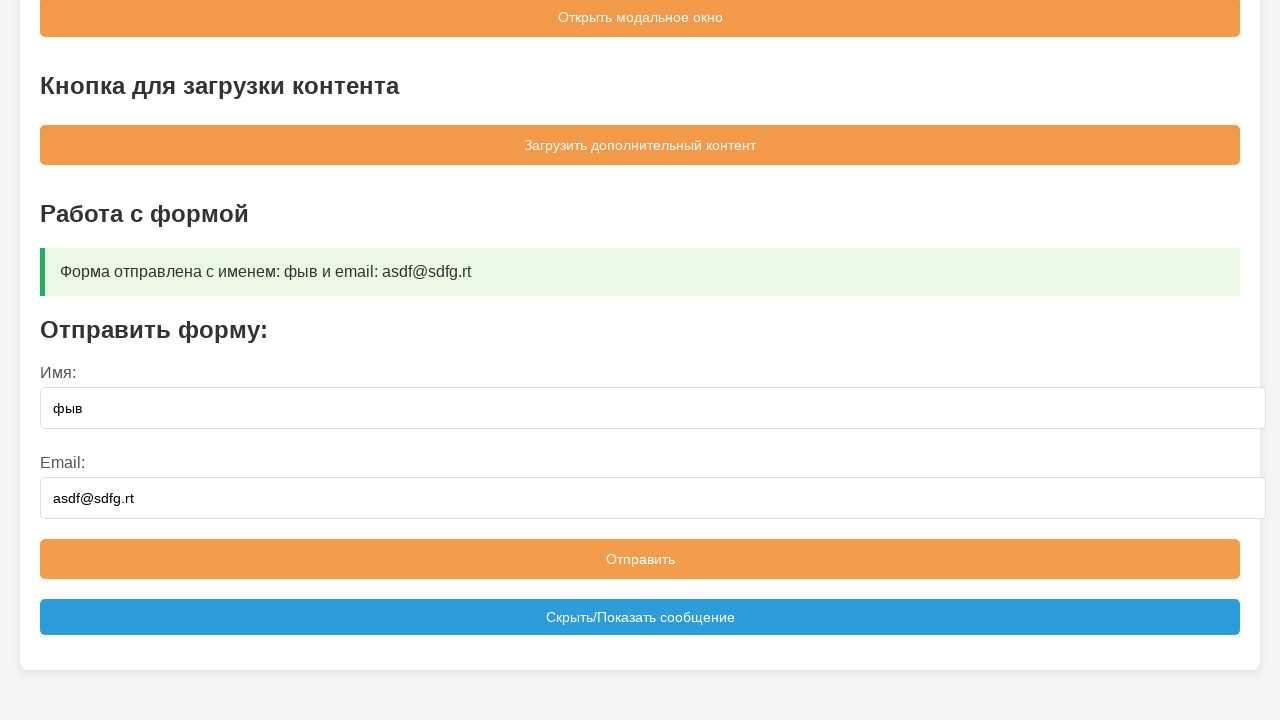